Tests that the todo counter displays the correct number of items as they are added

Starting URL: https://demo.playwright.dev/todomvc

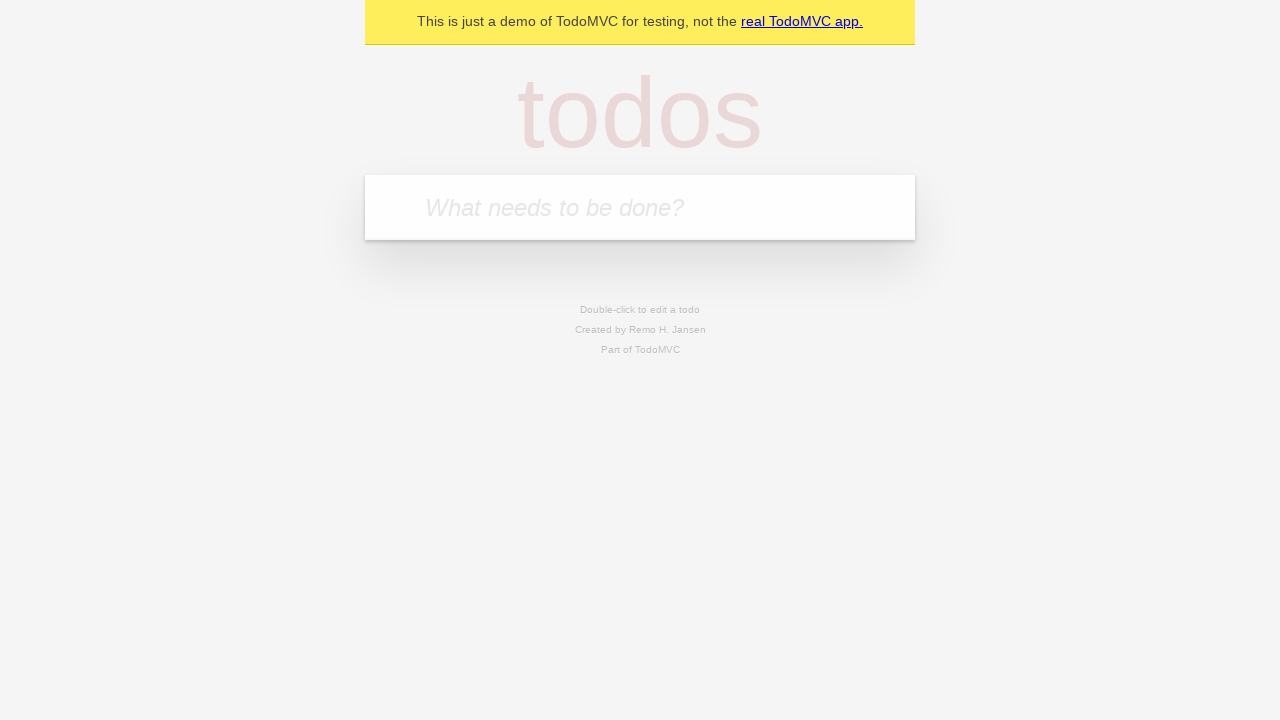

Filled new todo input with 'buy some cheese' on .new-todo
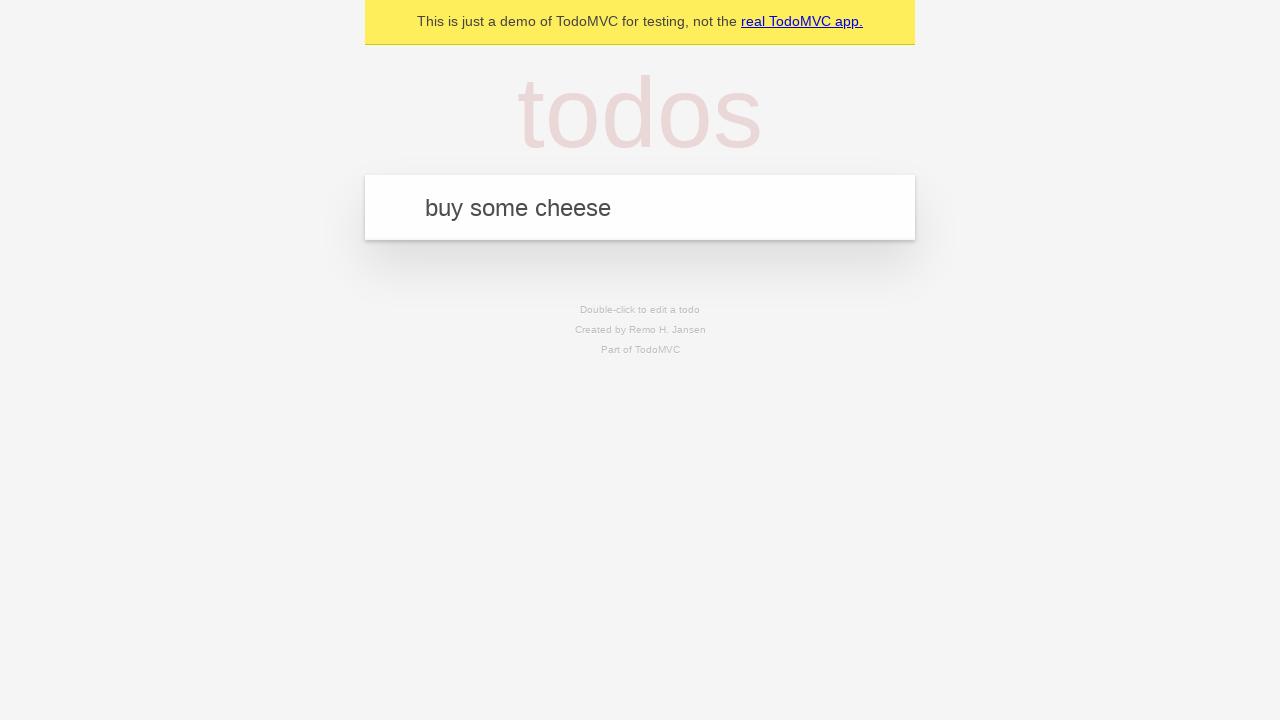

Pressed Enter to add first todo item on .new-todo
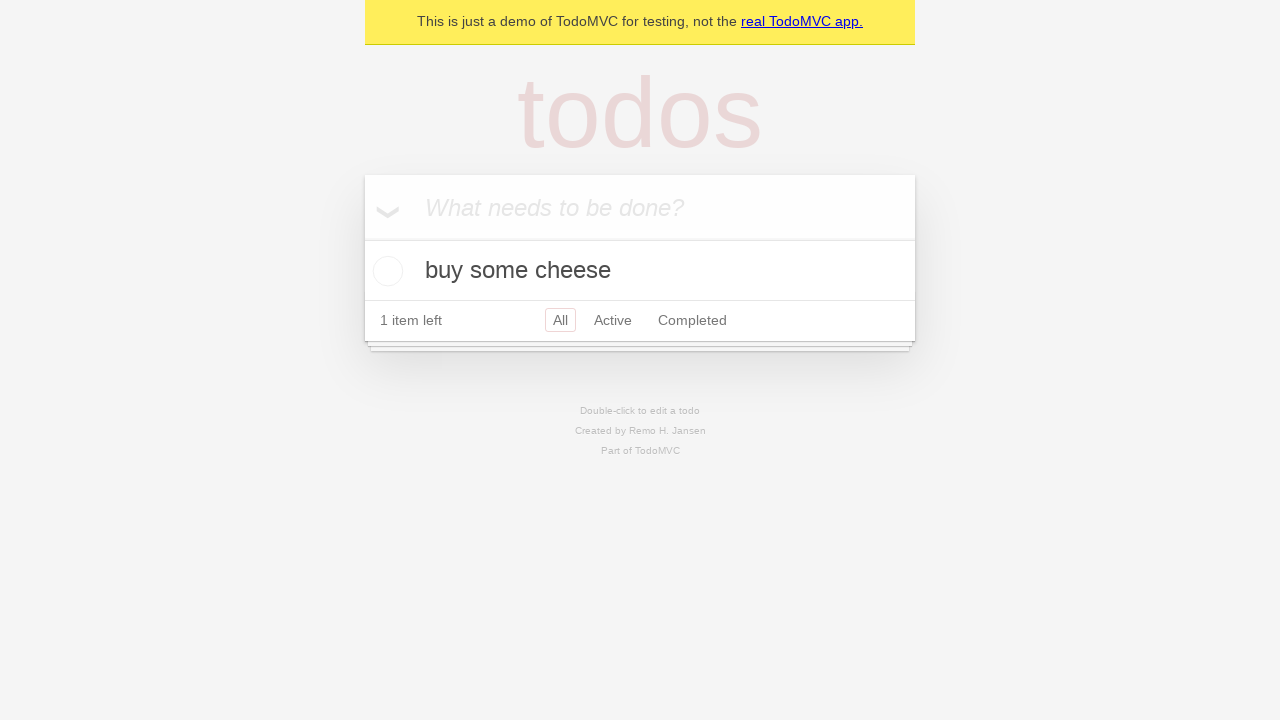

Todo counter element loaded after adding first item
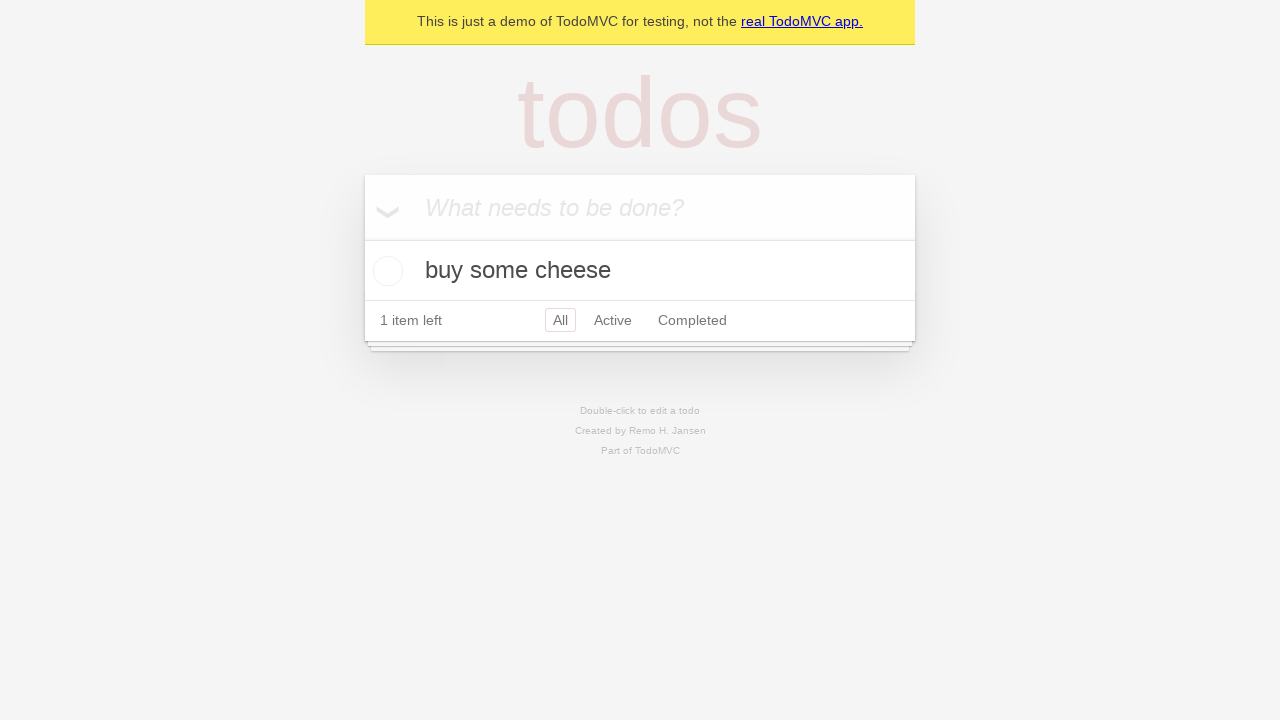

Filled new todo input with 'feed the cat' on .new-todo
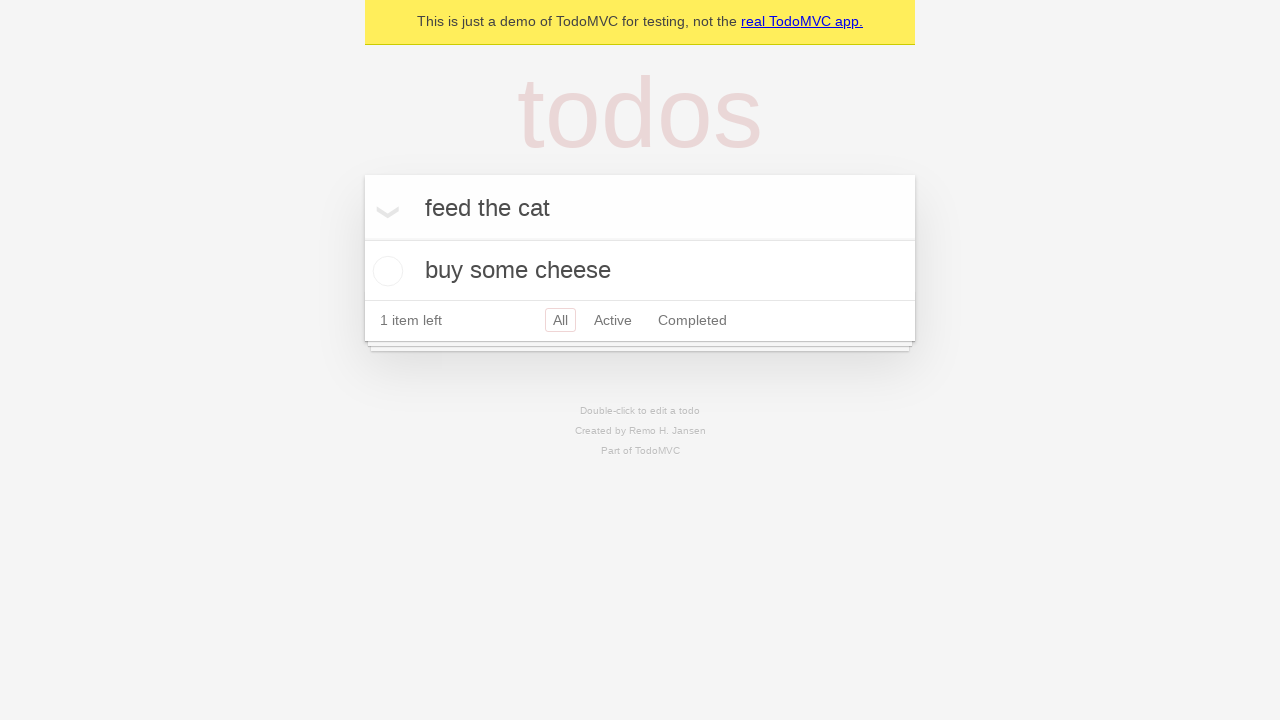

Pressed Enter to add second todo item on .new-todo
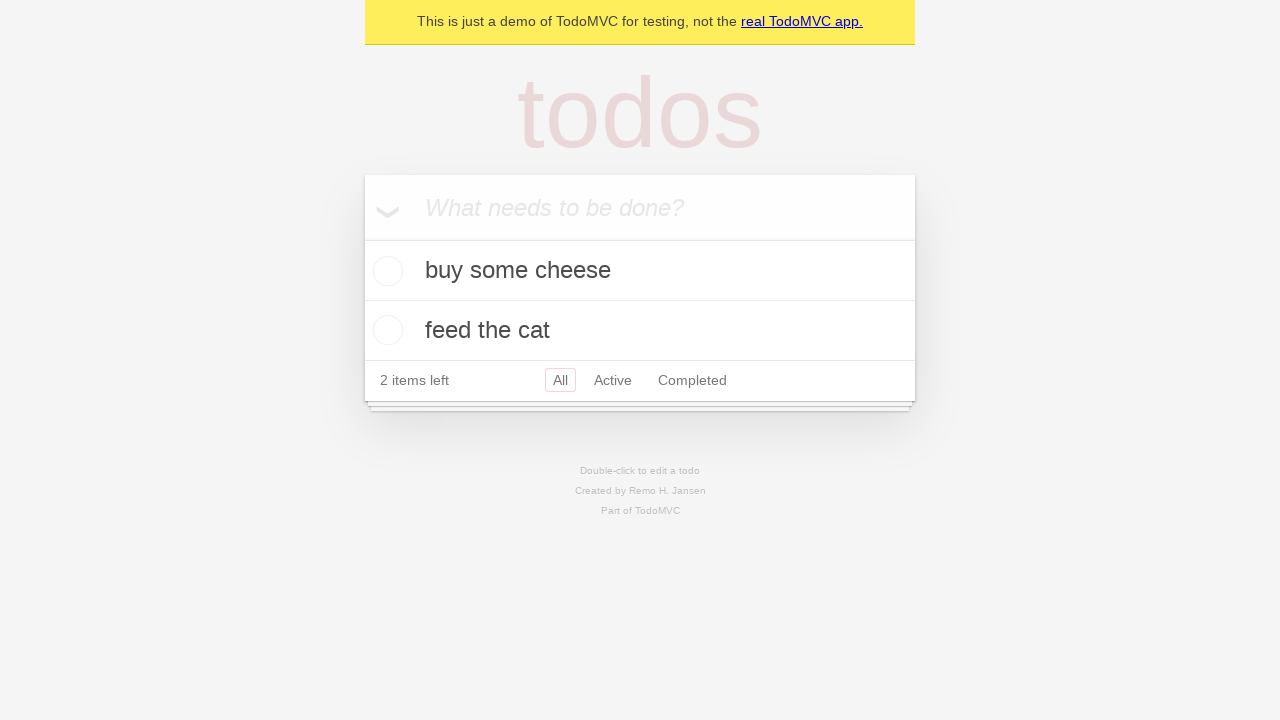

Second todo item appeared in the list
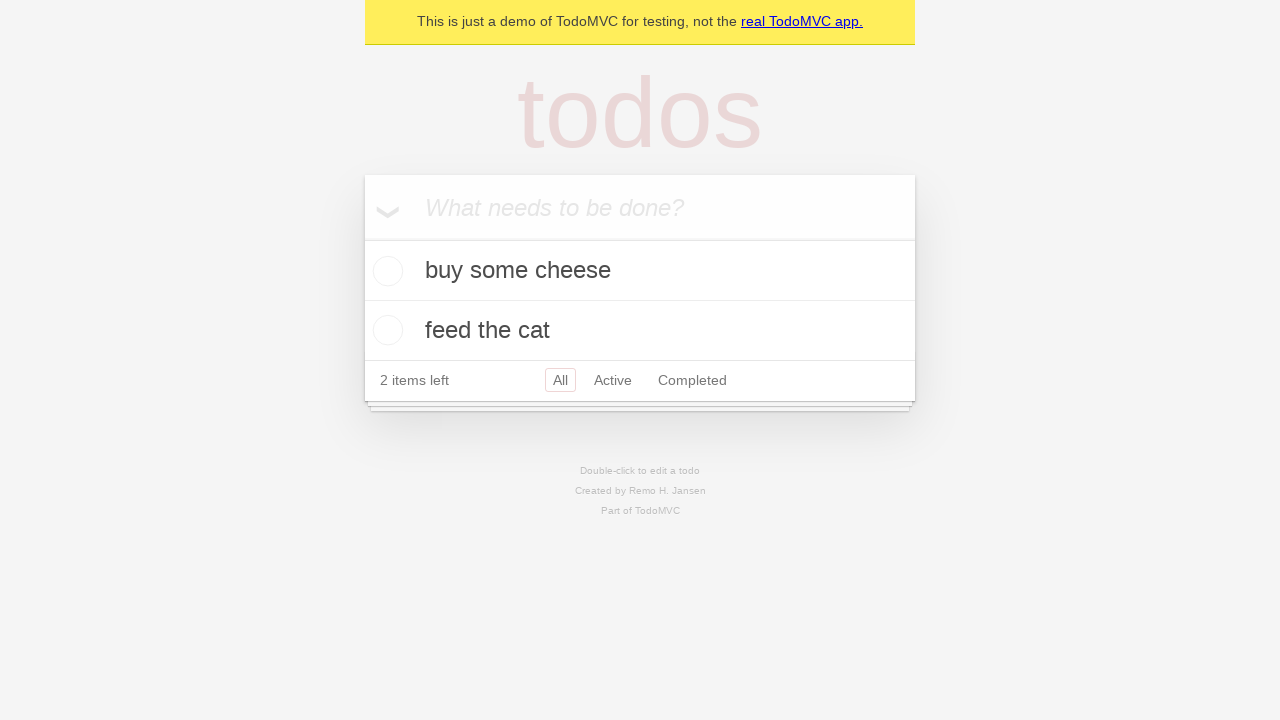

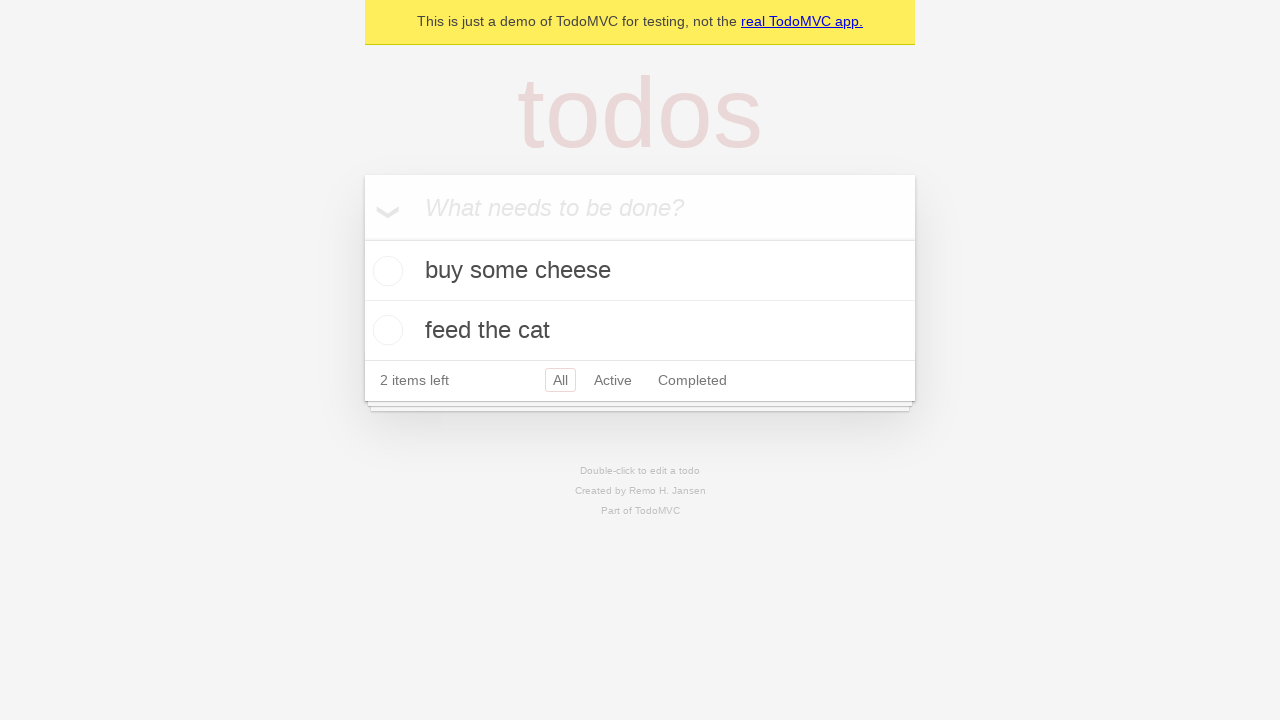